Tests stock search functionality on KTB trading platform by entering a Korean stock name (삼성전자/Samsung Electronics) in the search field and verifying that search results are displayed in the table.

Starting URL: https://www.ktb.co.kr/trading/popup/itemPop.jspx

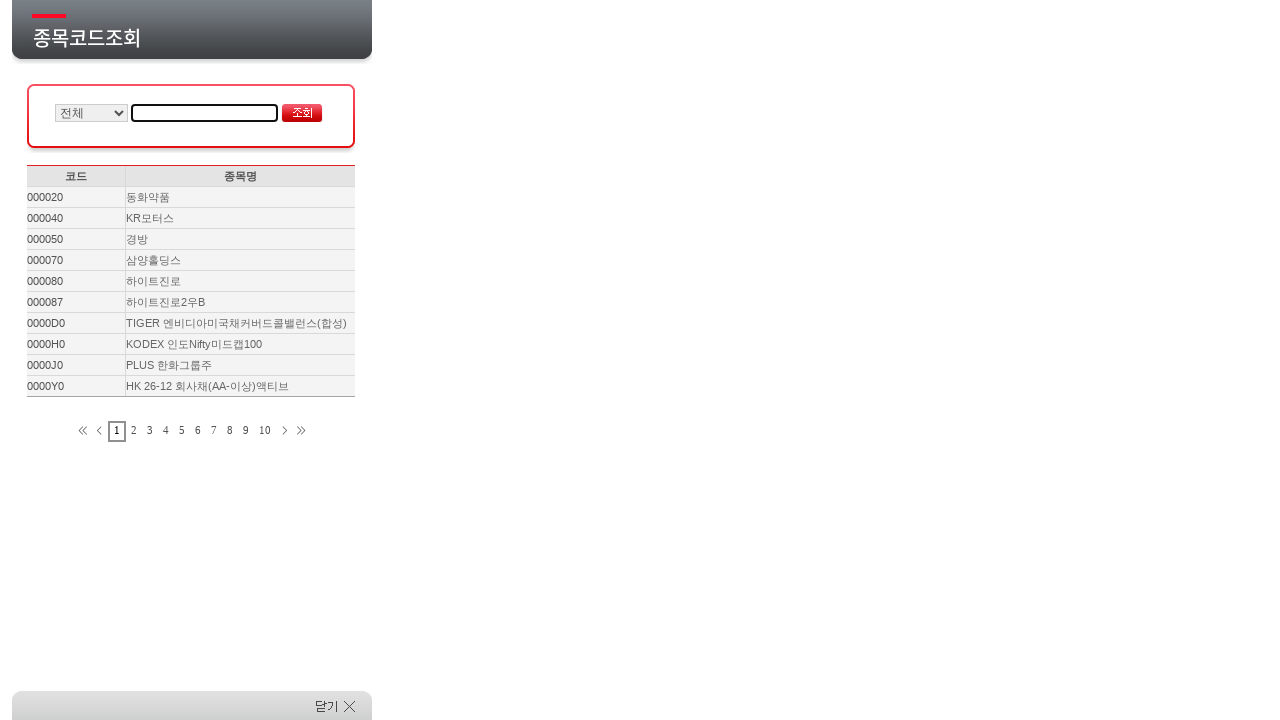

Filled search field with Korean stock name '삼성전자' (Samsung Electronics) on .input_txt
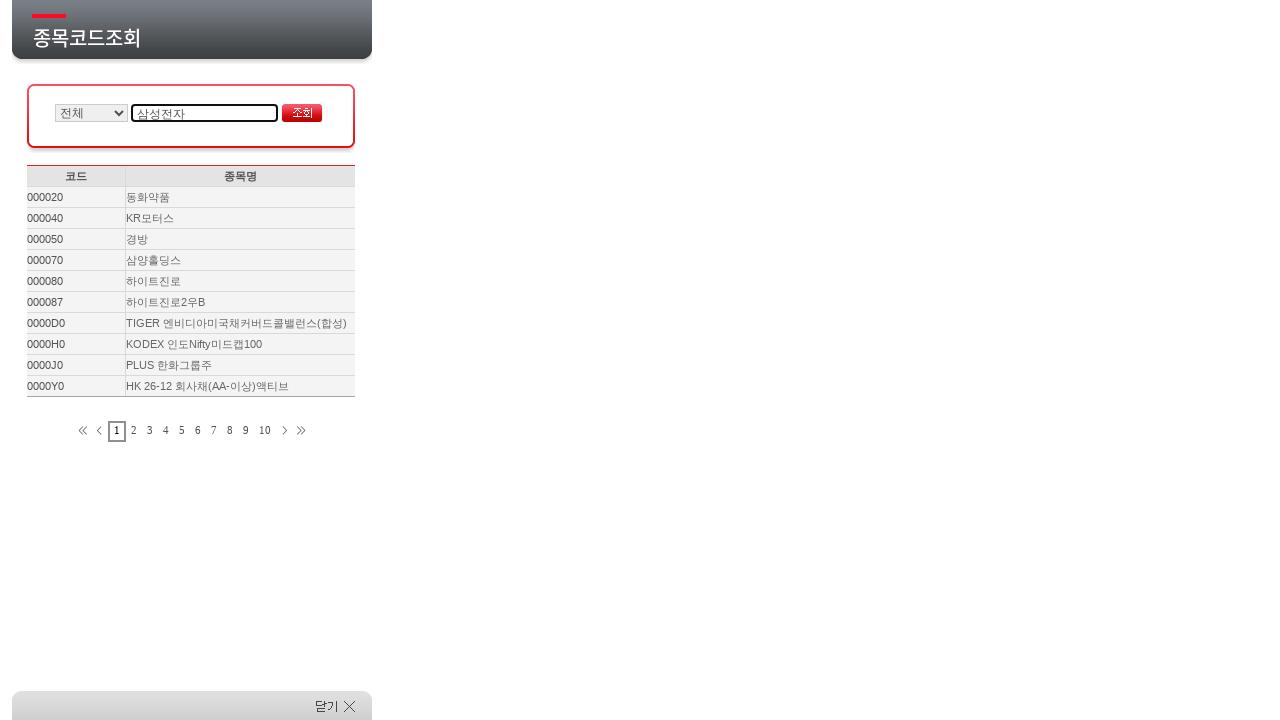

Pressed Enter to submit stock search on .input_txt
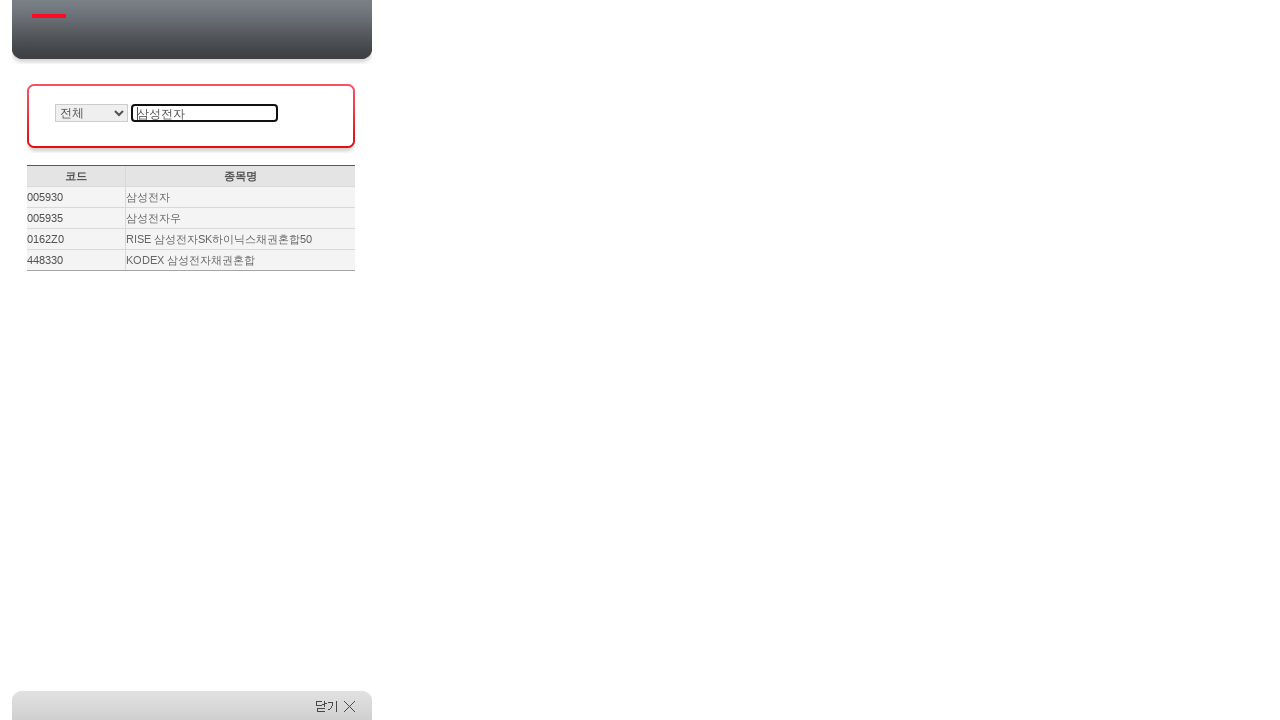

Search results table loaded - table cells are now visible
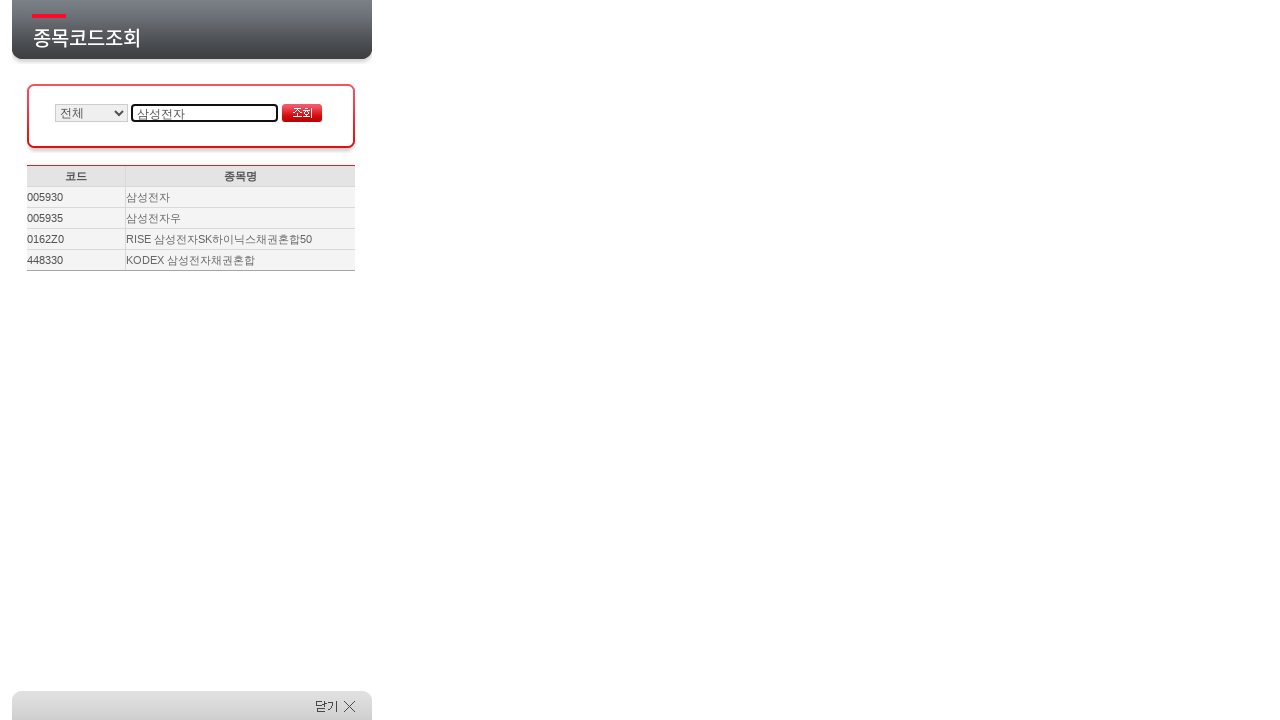

Verified first table cell is visible - search results confirmed
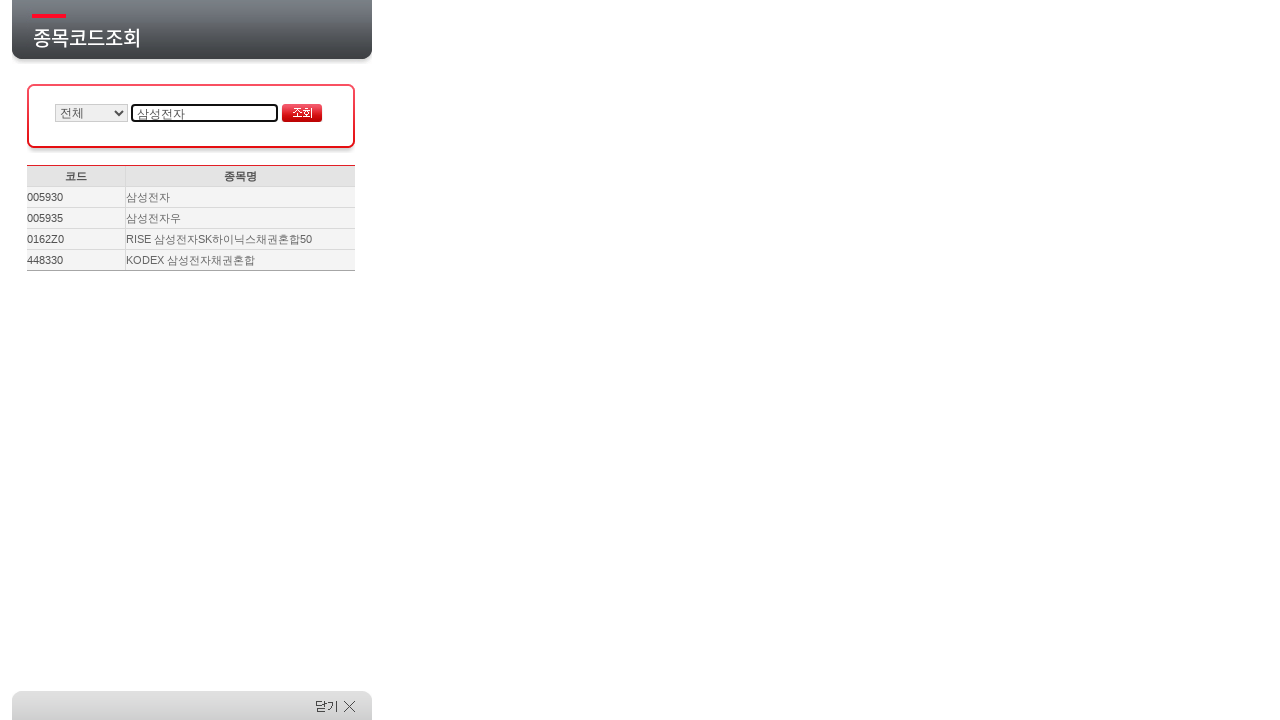

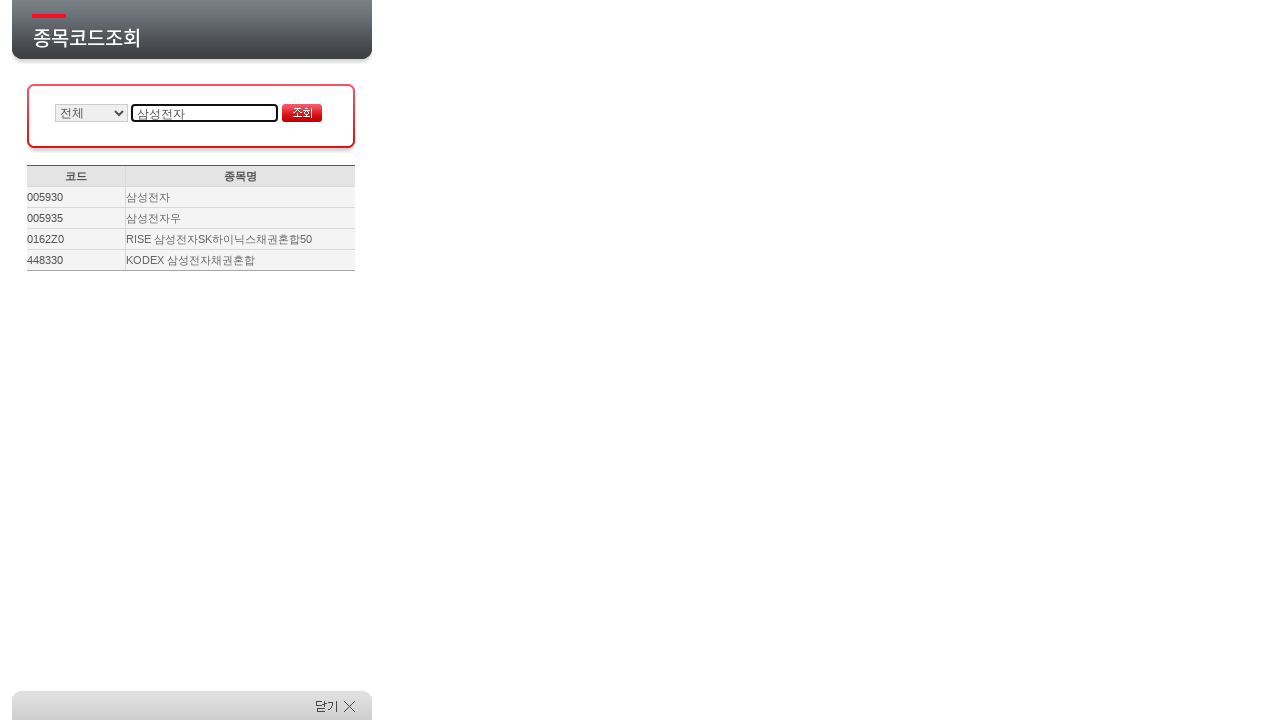